Tests drag and drop functionality on jQuery UI's droppable demo page by dragging an element onto a drop target

Starting URL: https://www.jqueryui.com/droppable

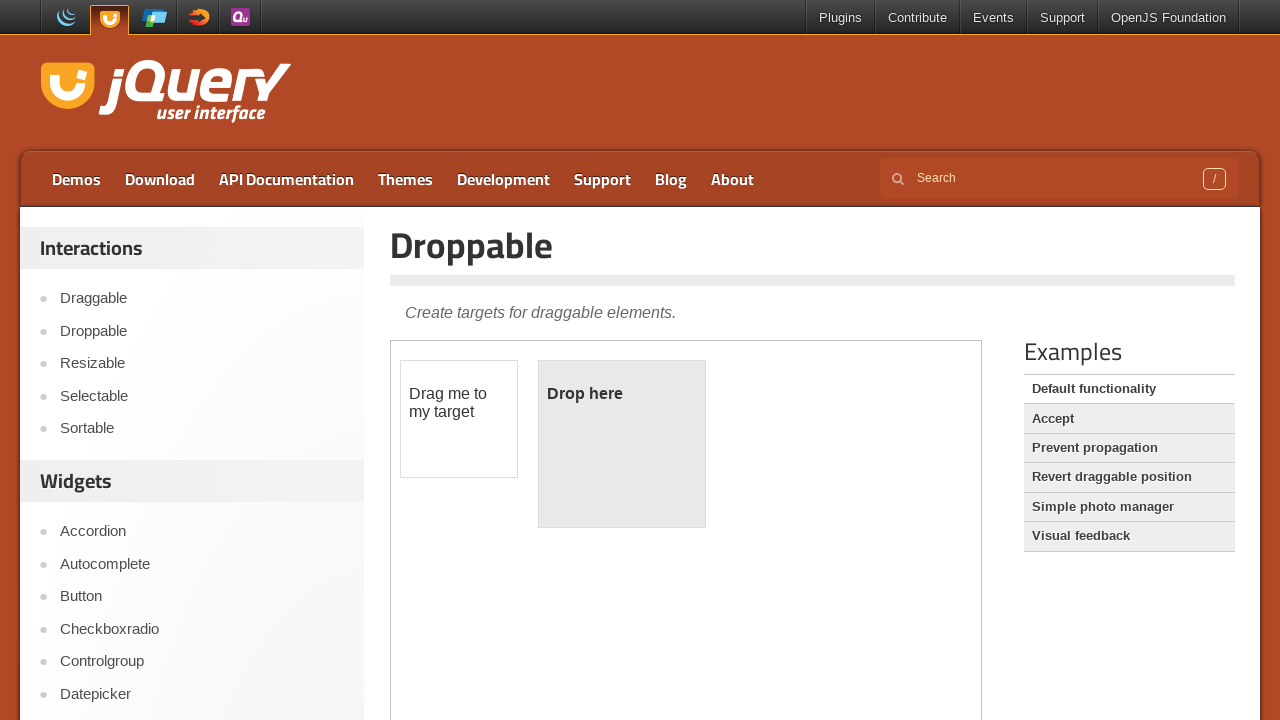

Located iframe containing draggable and droppable elements
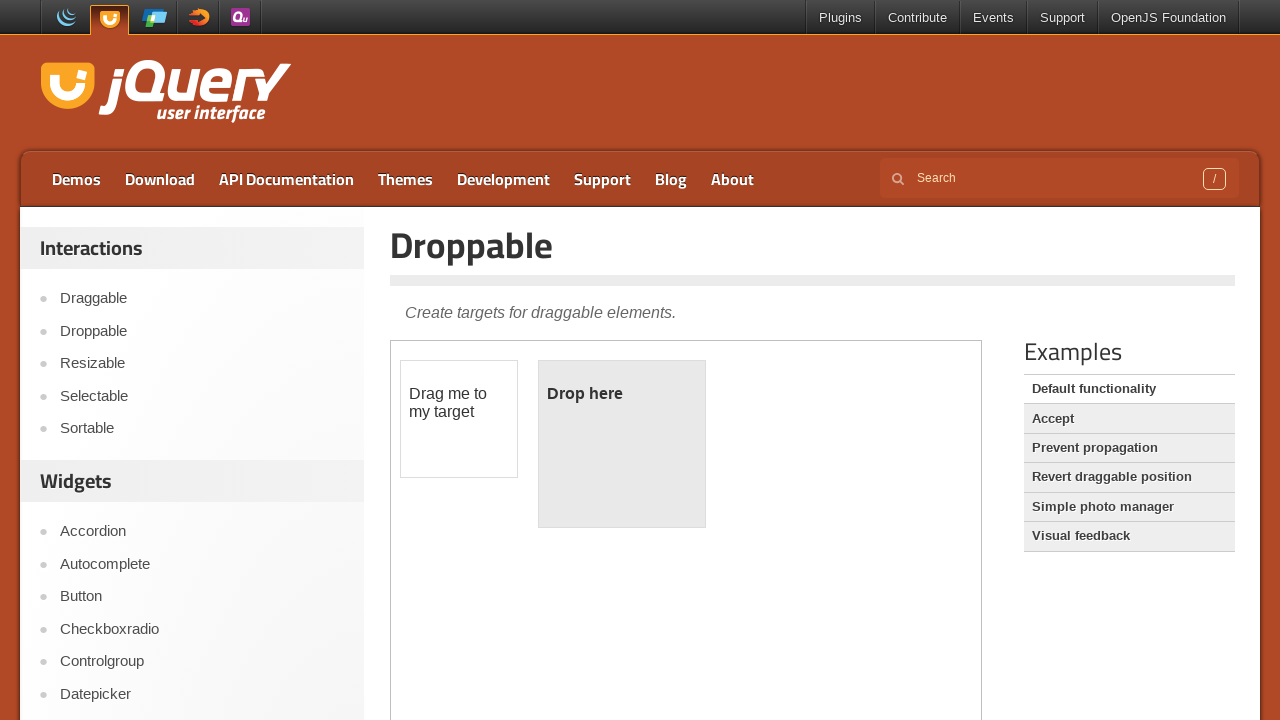

Located draggable element with ID 'draggable'
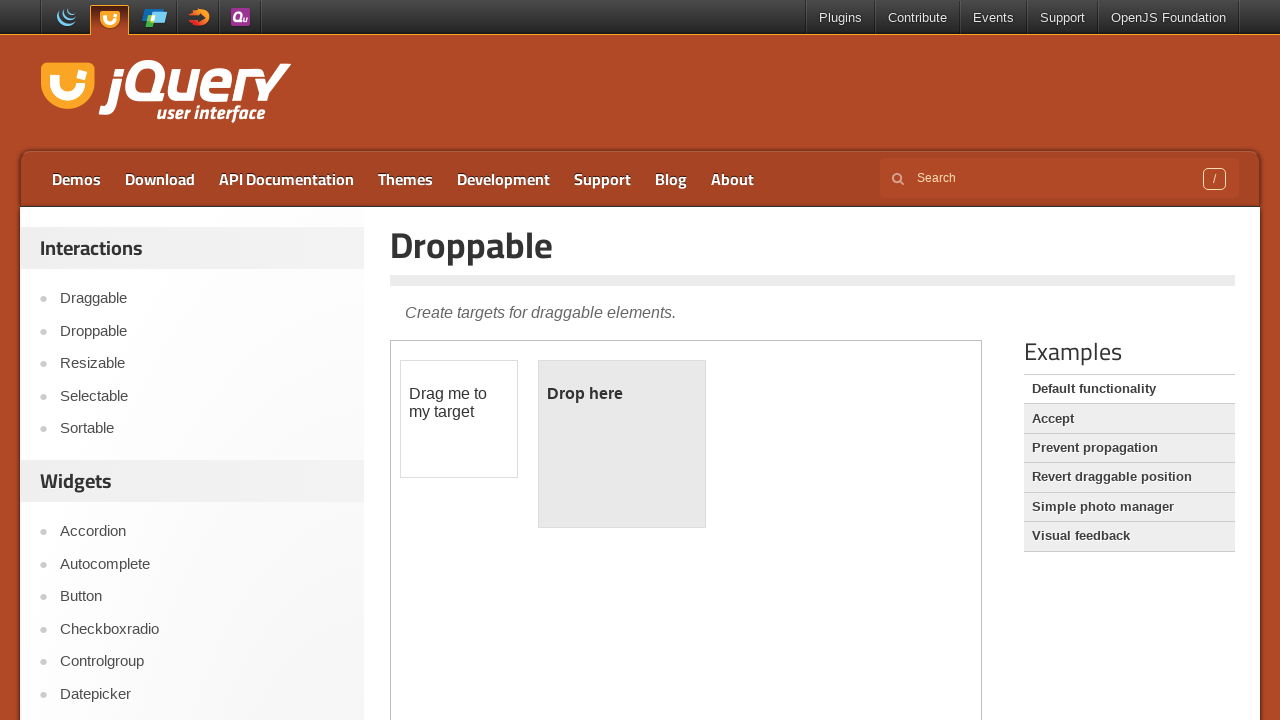

Located droppable target element with ID 'droppable'
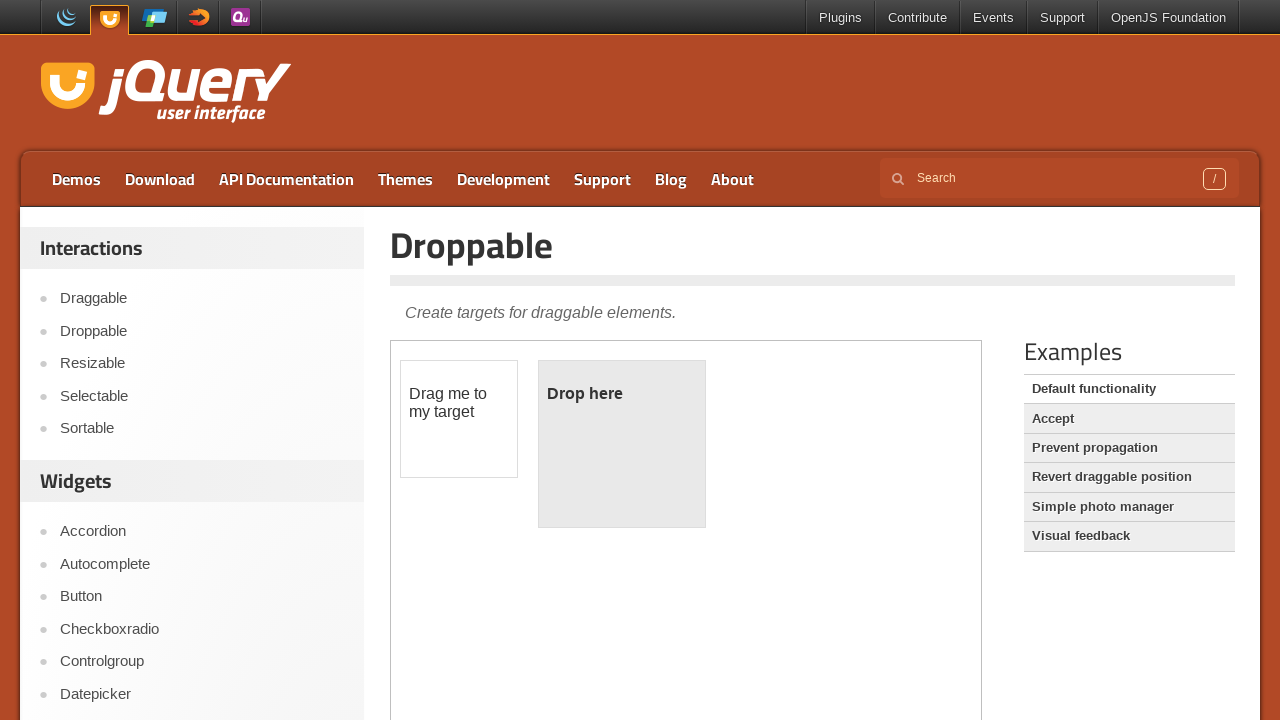

Dragged element onto drop target at (622, 444)
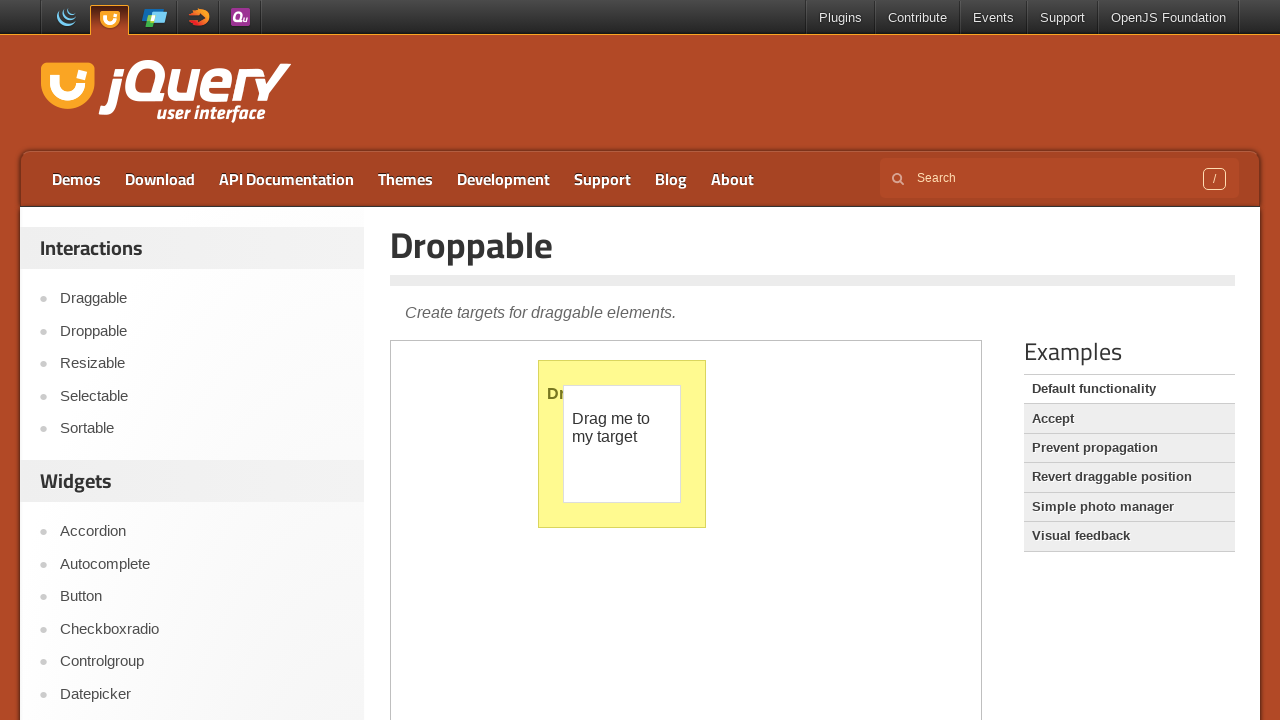

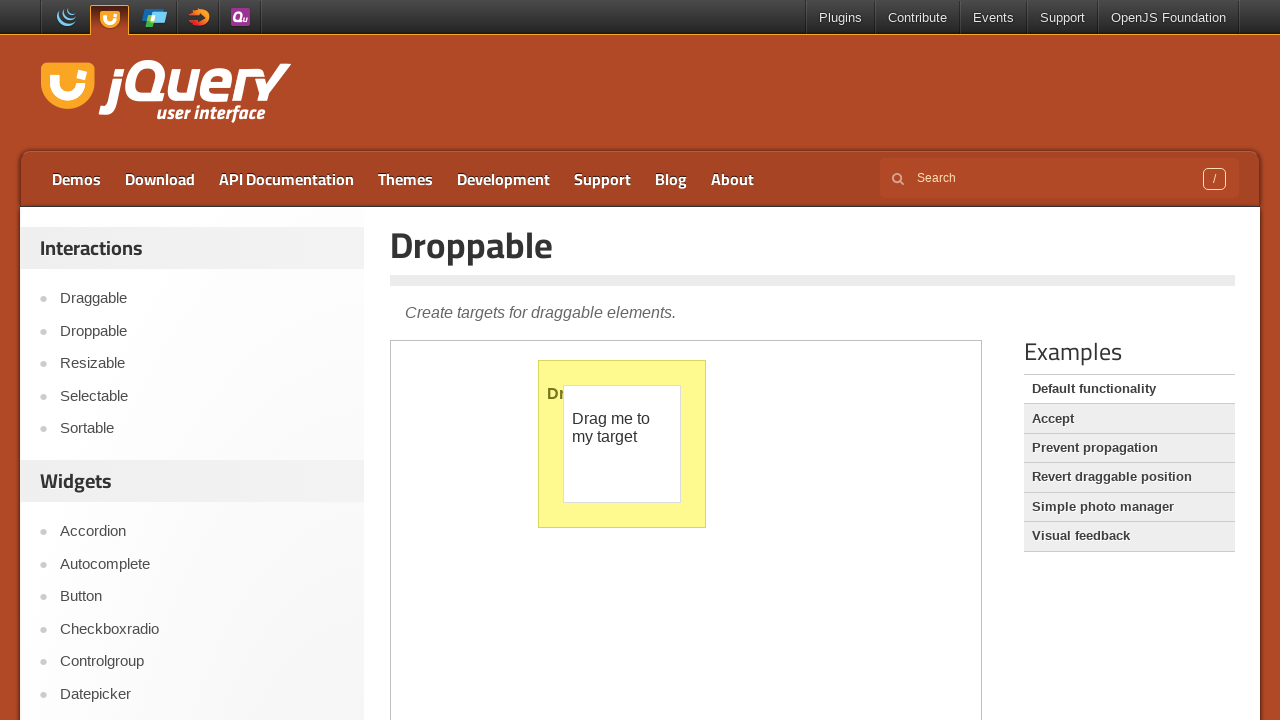